Tests interaction with nested shadow DOM elements by scrolling to an element, highlighting it, and filling in a text field within nested shadow roots

Starting URL: https://selectorshub.com/xpath-practice-page/

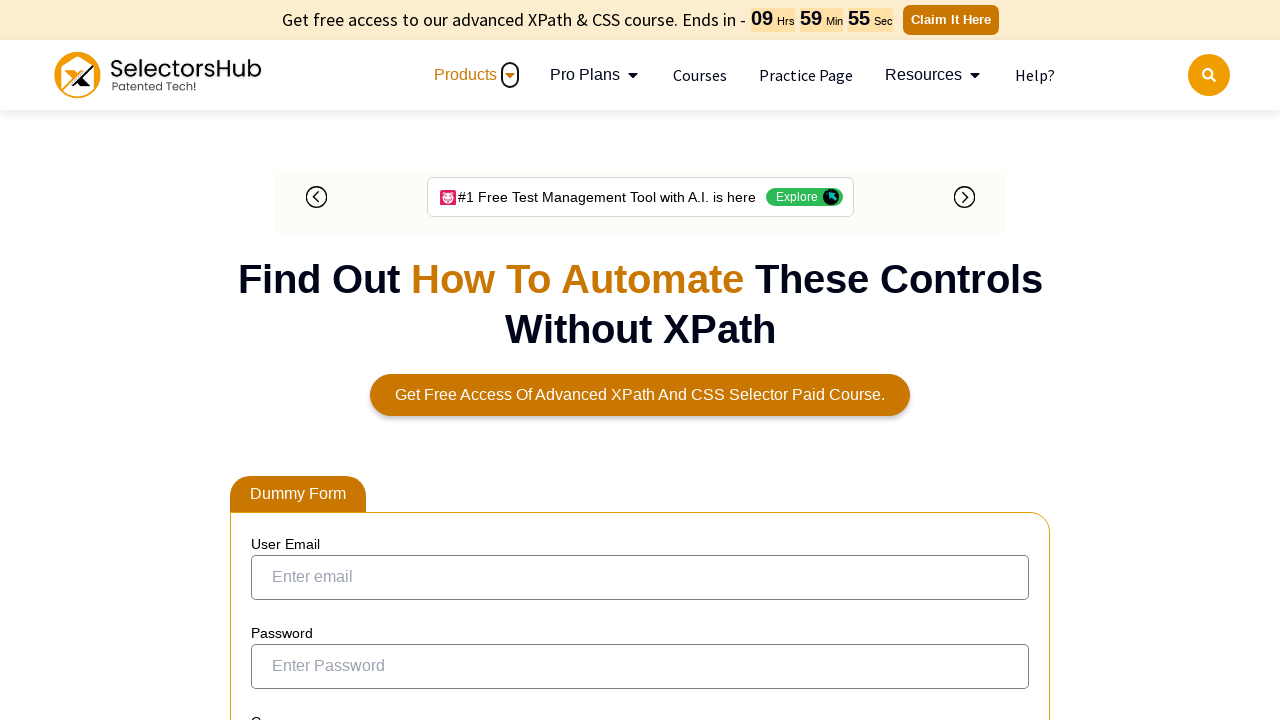

Waited 10 seconds for page to load
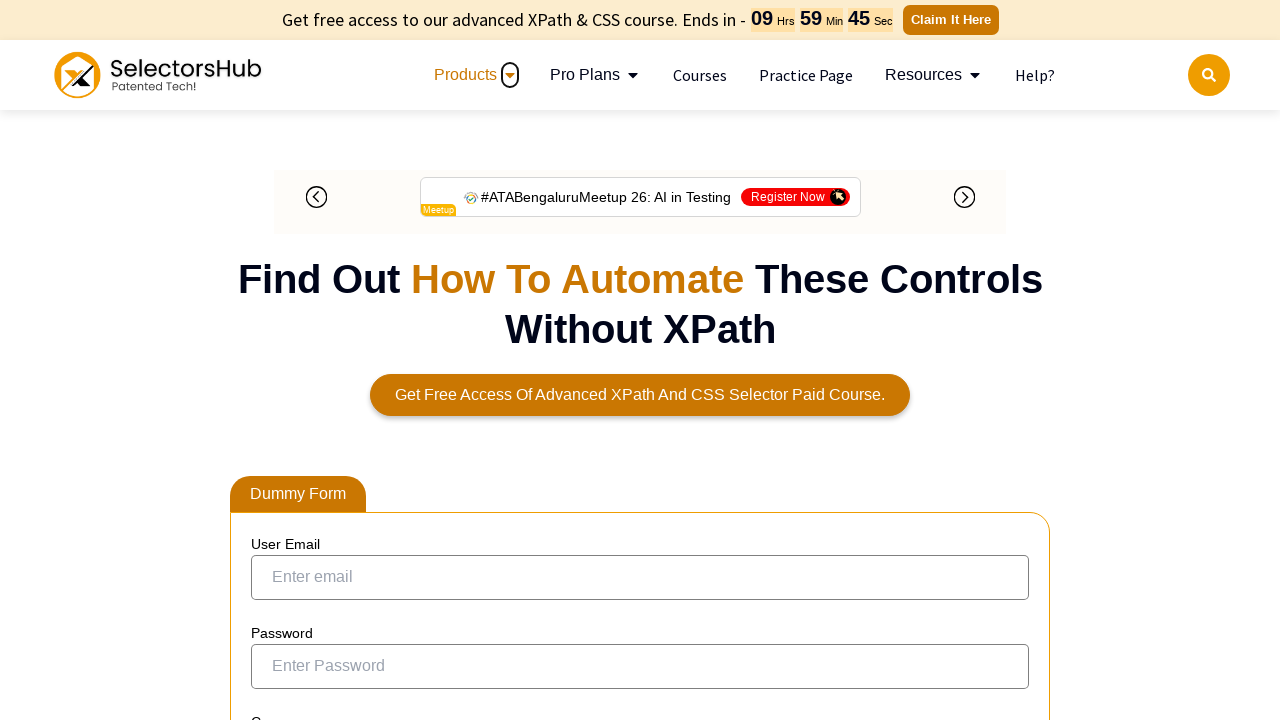

Located userName element using XPath
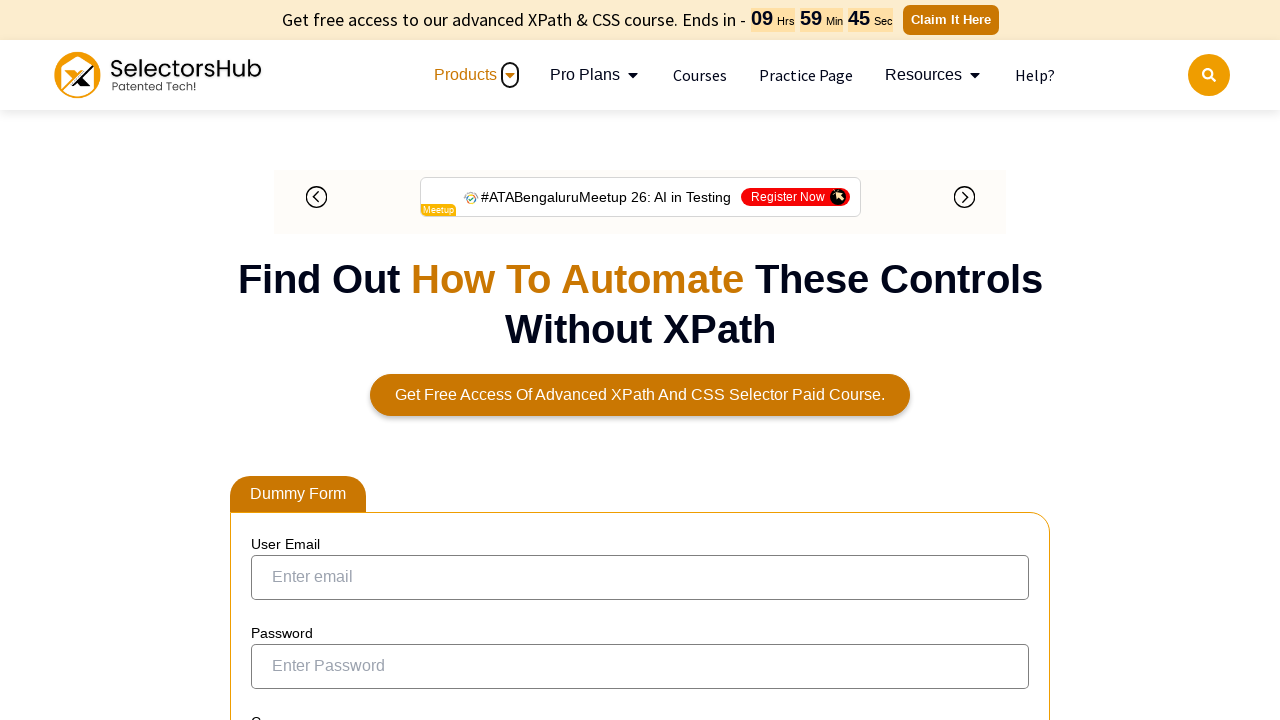

Scrolled to userName element
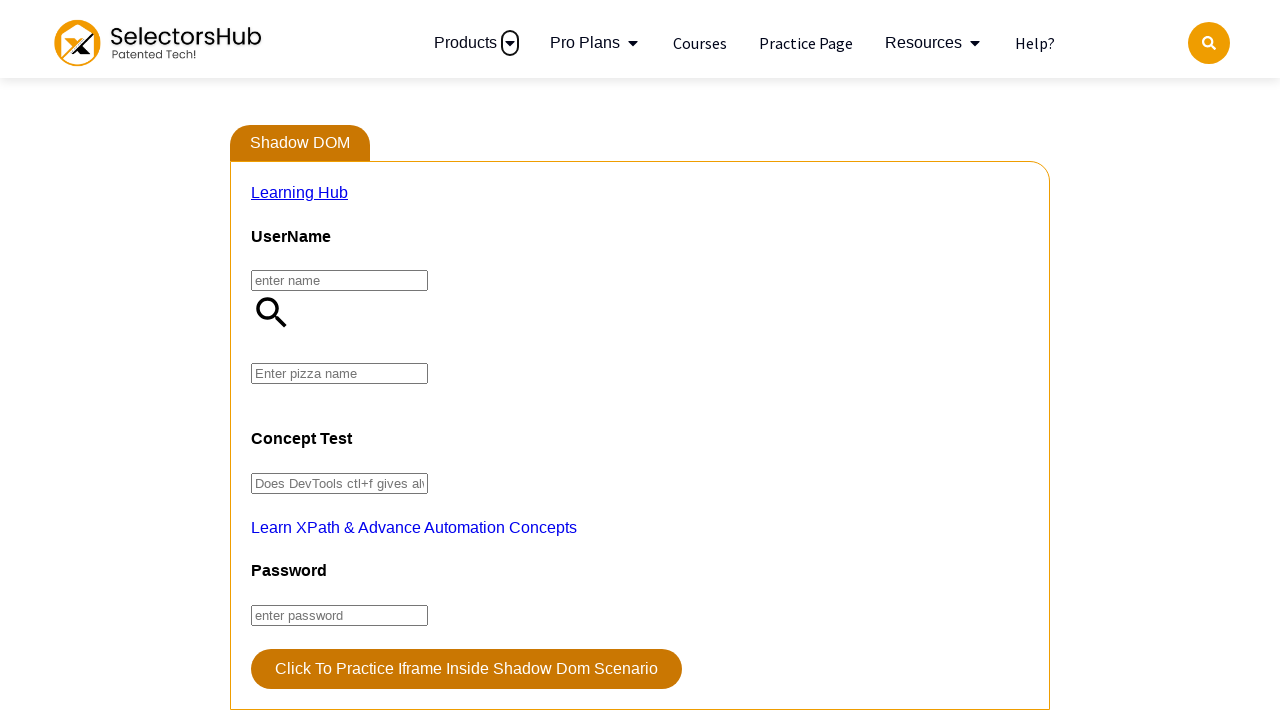

Applied red border highlight to userName element
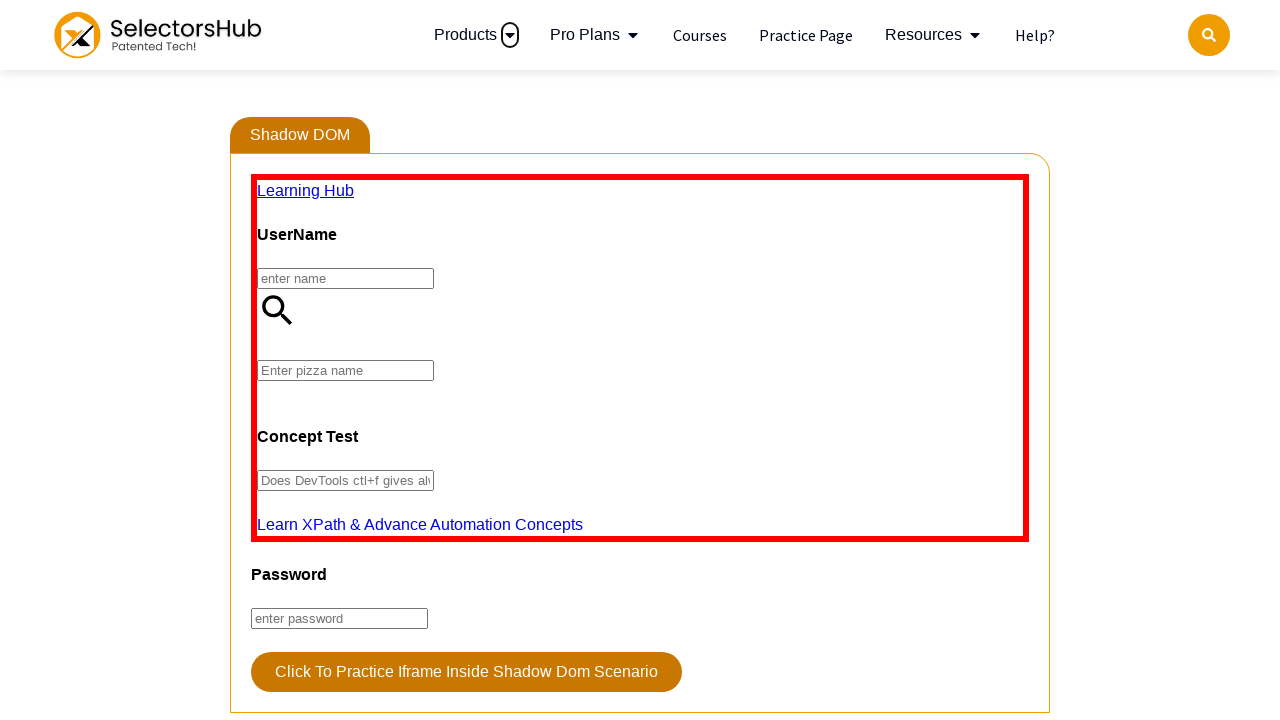

Waited 10 seconds to view highlighted element
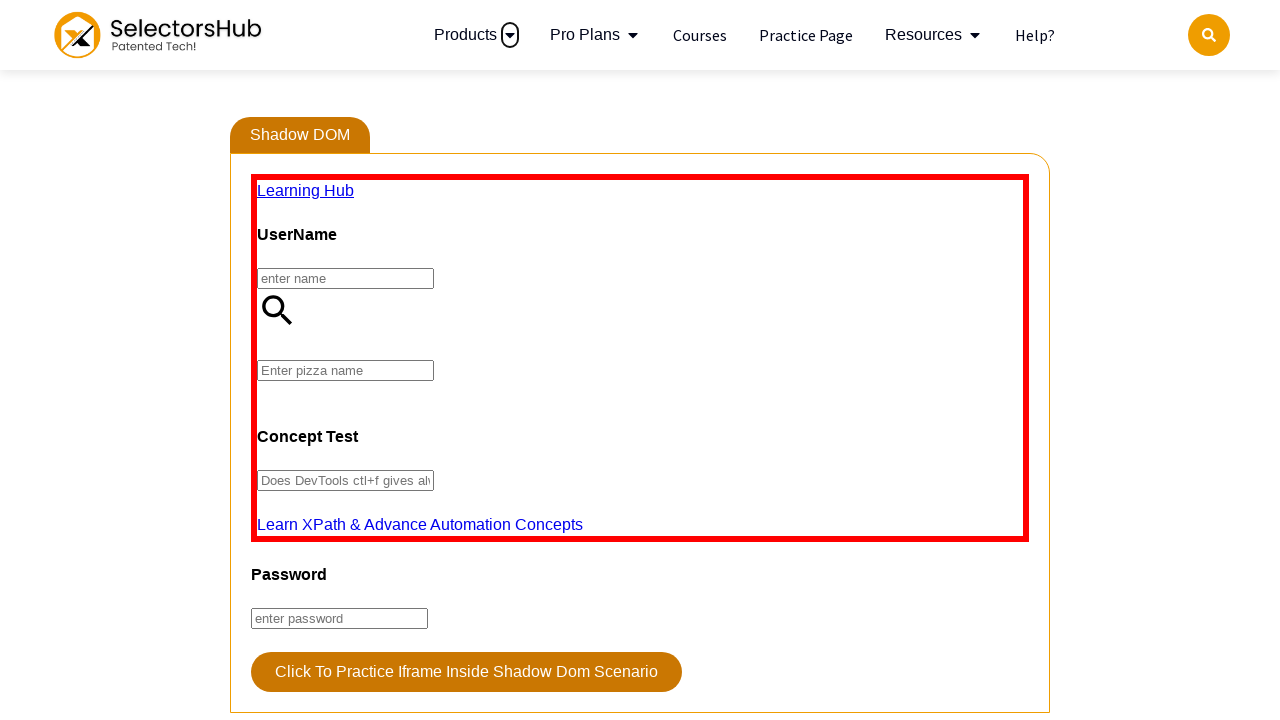

Waited 1 second before accessing shadow DOM
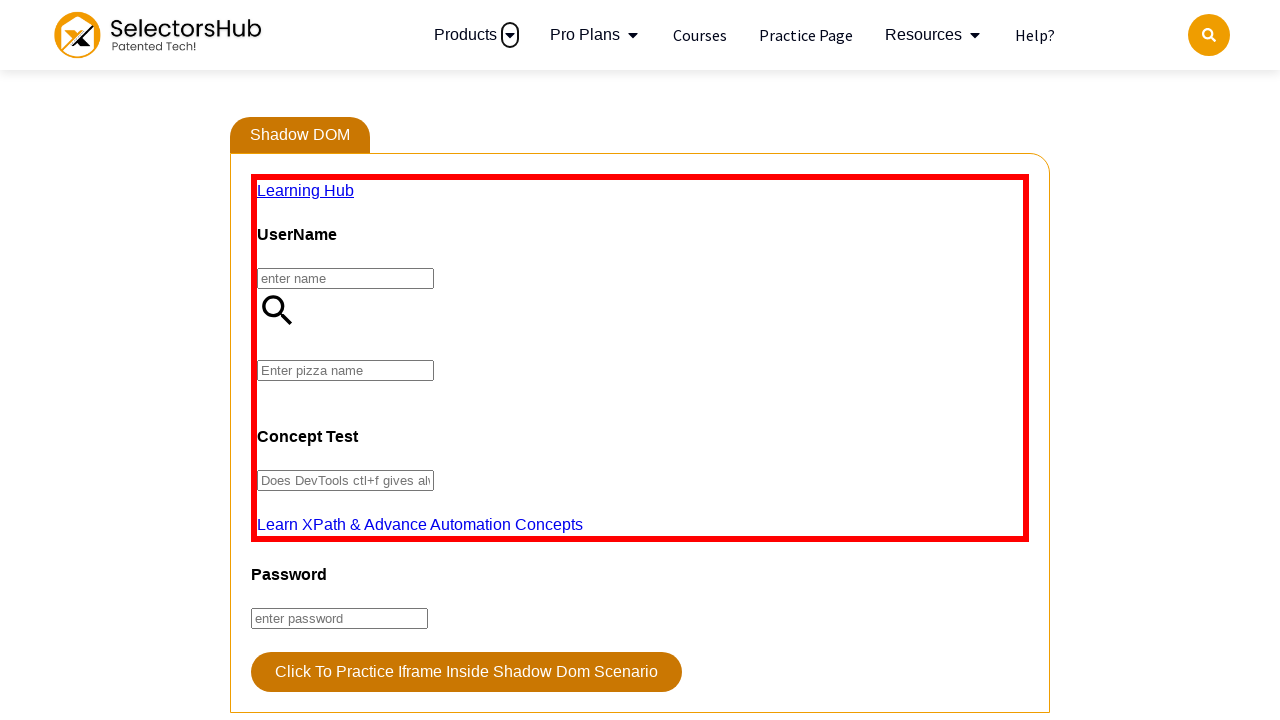

Navigated through nested shadow DOM roots and filled pizza input field with 'Farm house'
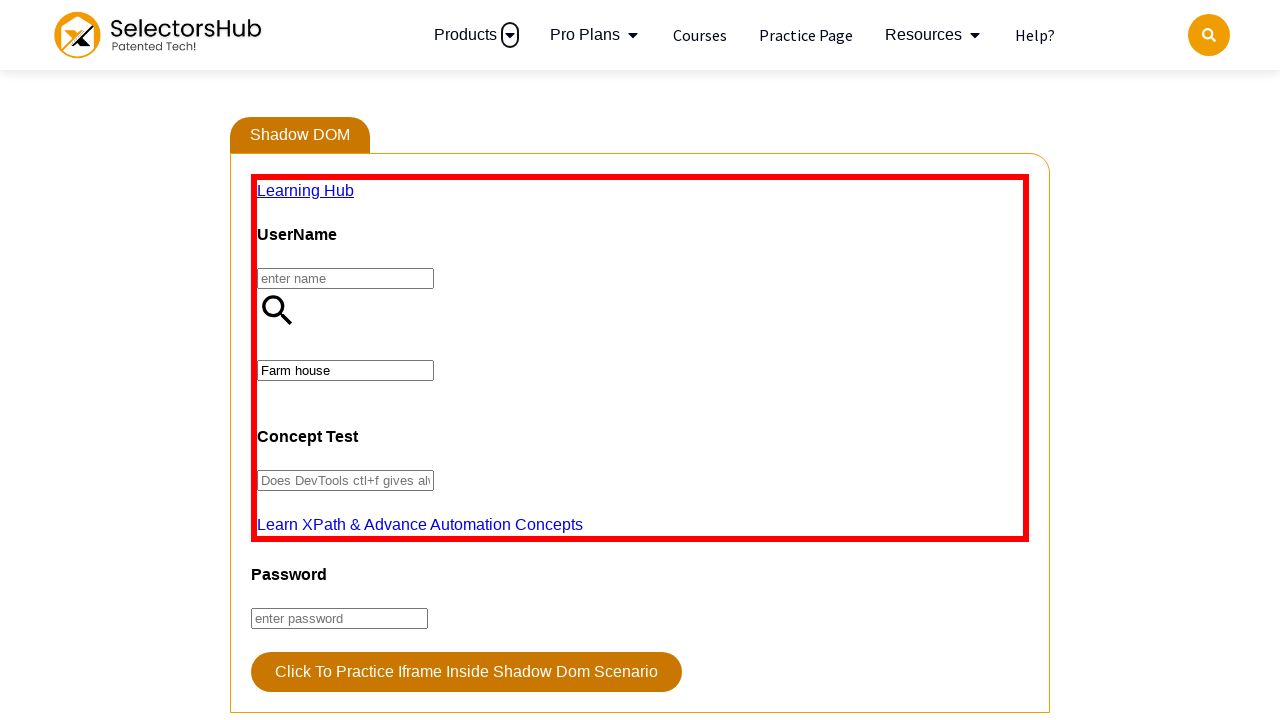

Waited 10 seconds to verify pizza input was filled
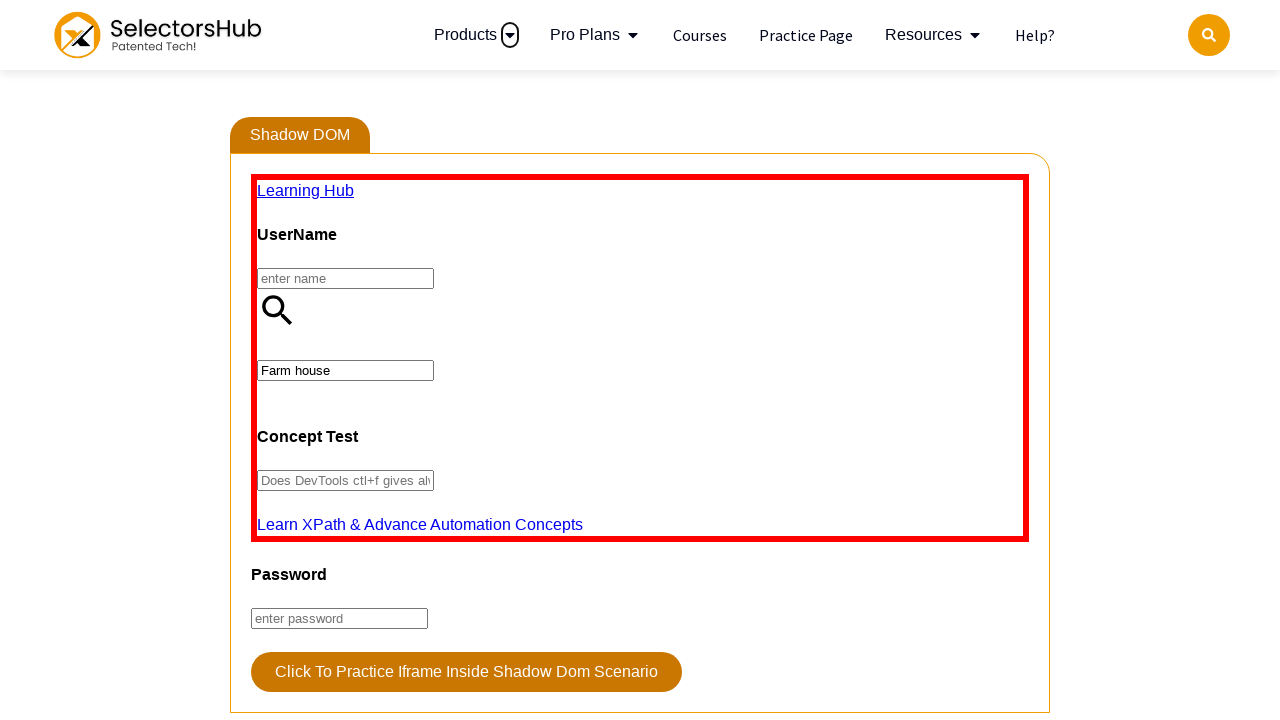

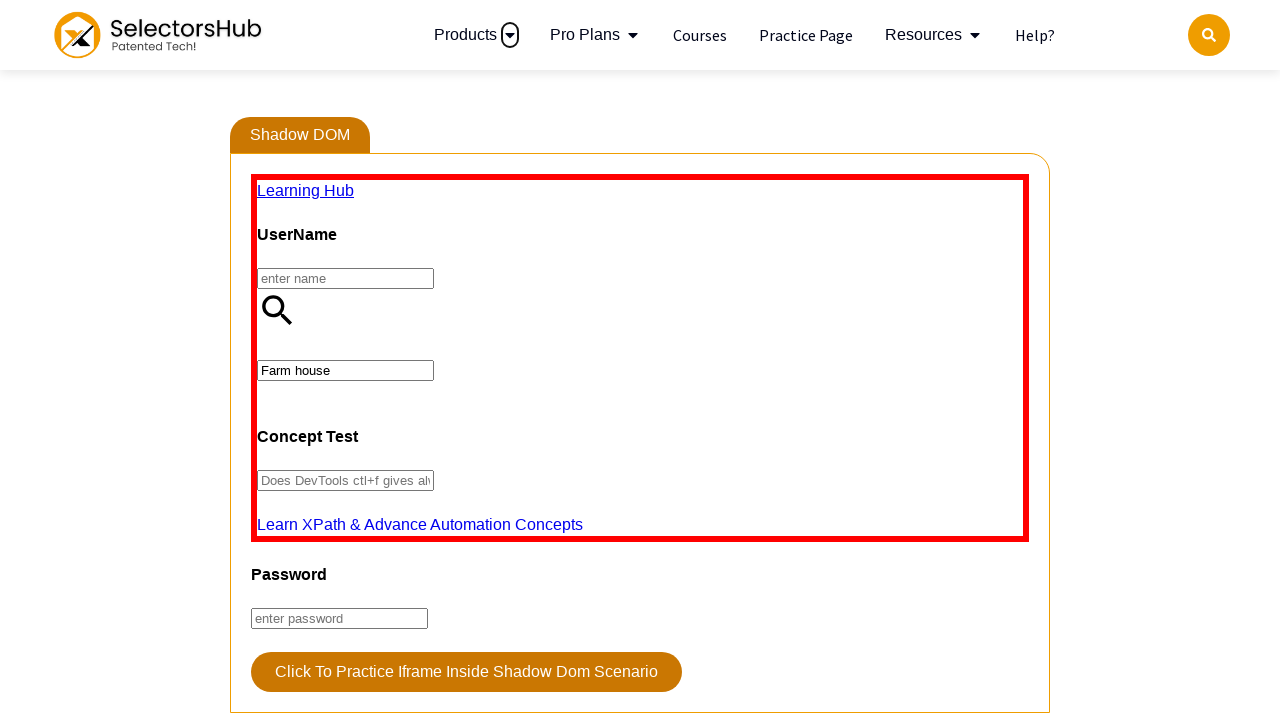